Tests Dell website search functionality by entering "Monitor" in the search input field and clicking the search button

Starting URL: https://www.dell.com/en-us

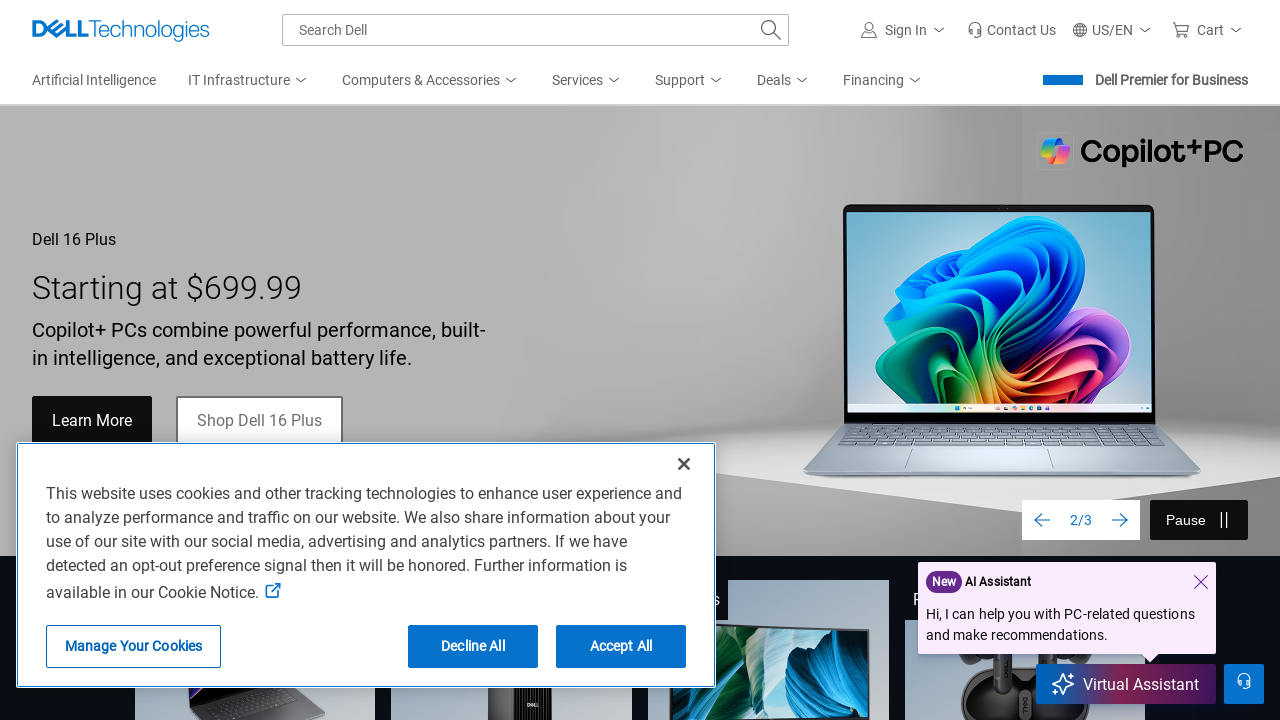

Filled search input field with 'Monitor' on #mh-search-input
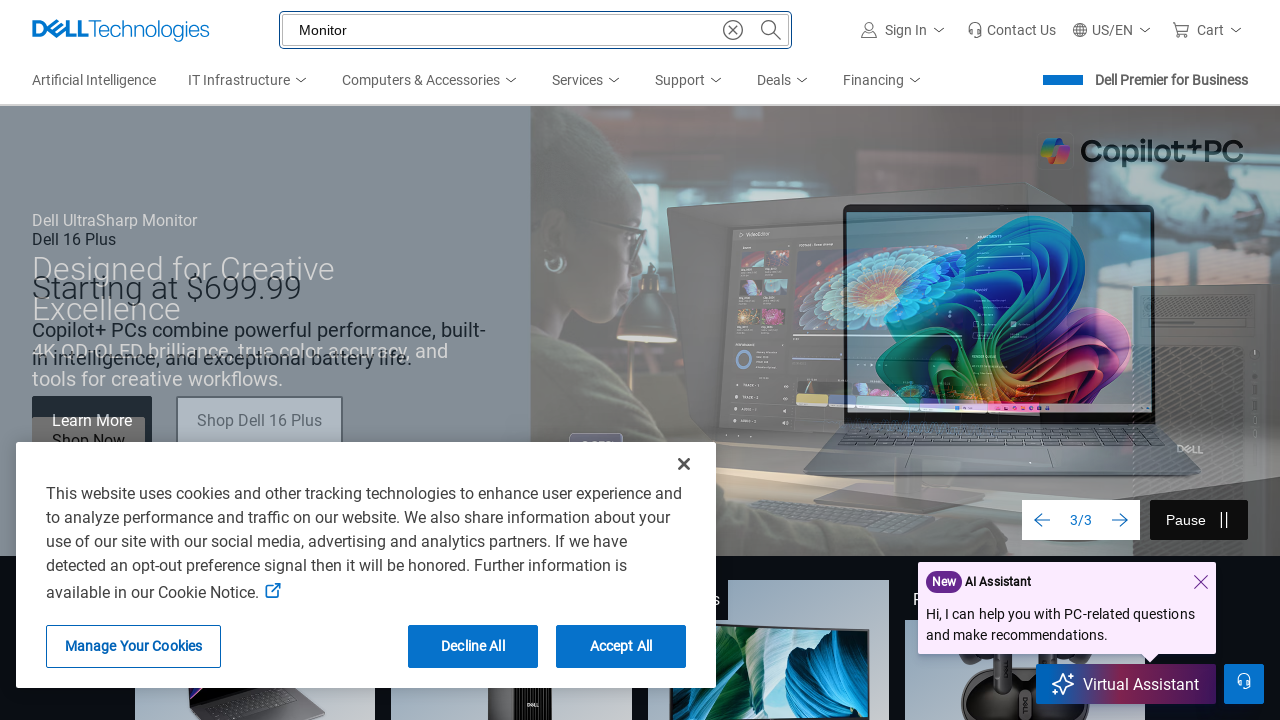

Clicked the search button at (771, 30) on #unified-masthead div button:nth-child(2)
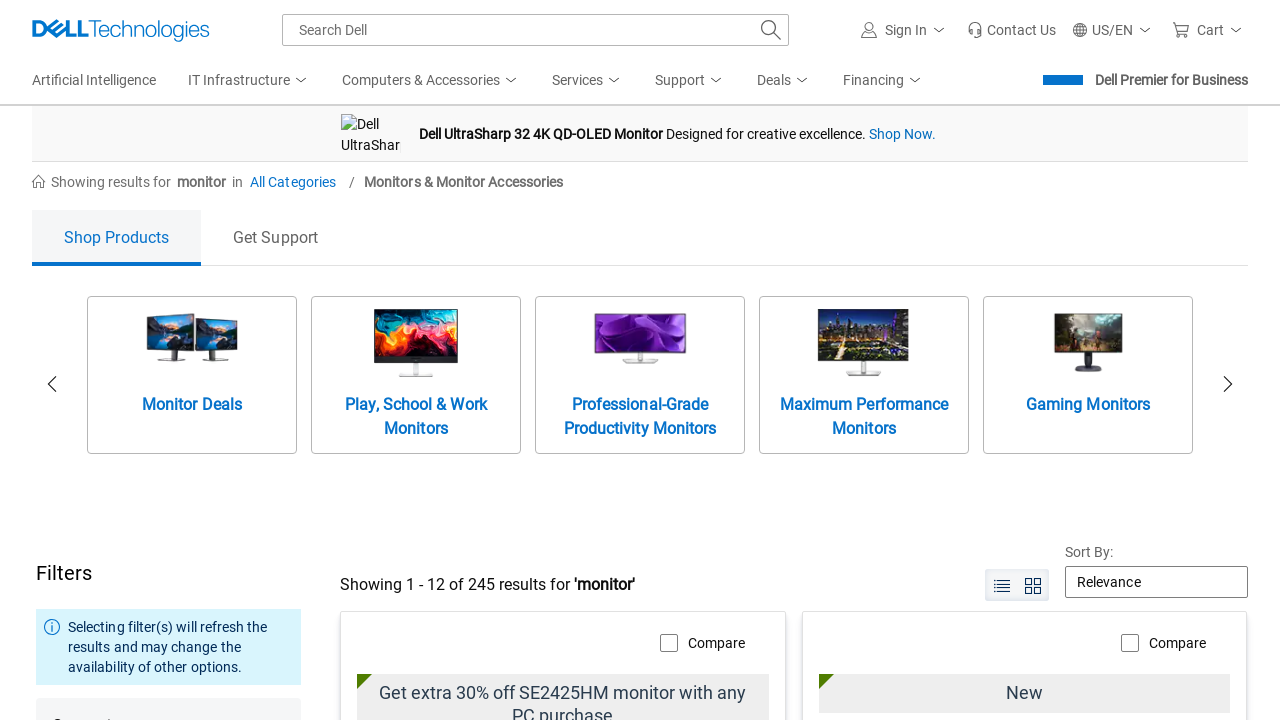

Search results loaded successfully
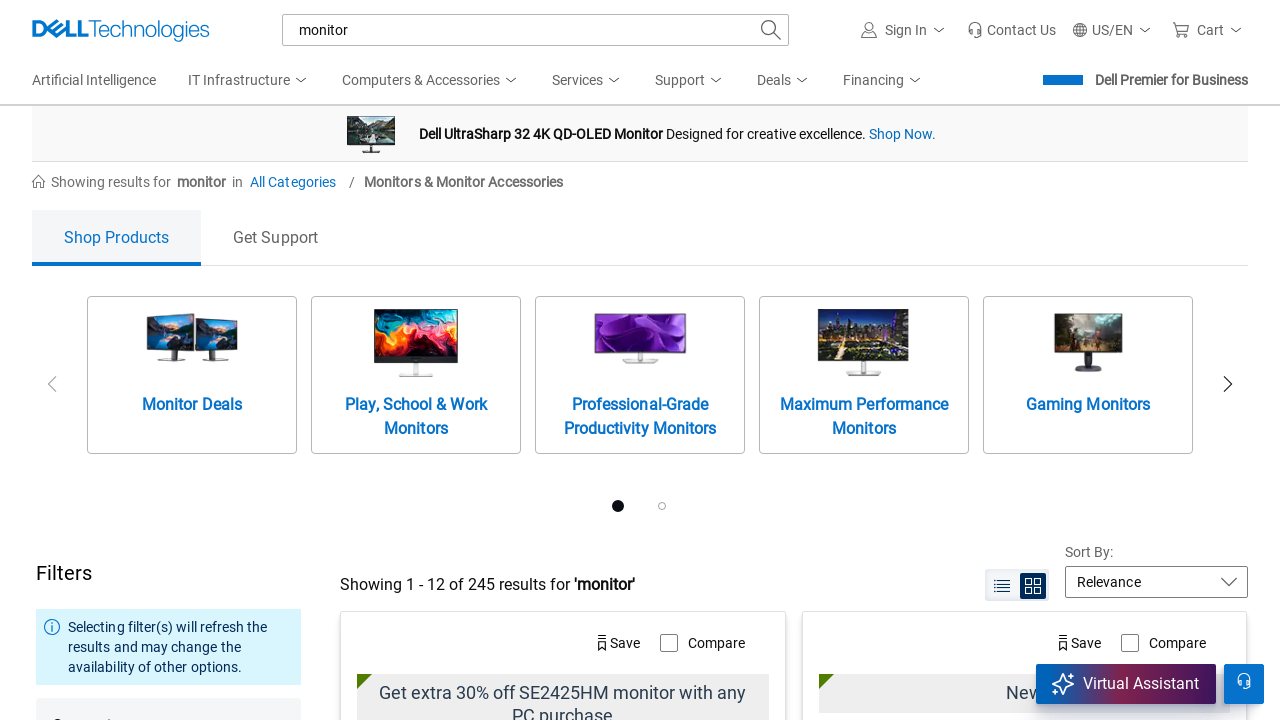

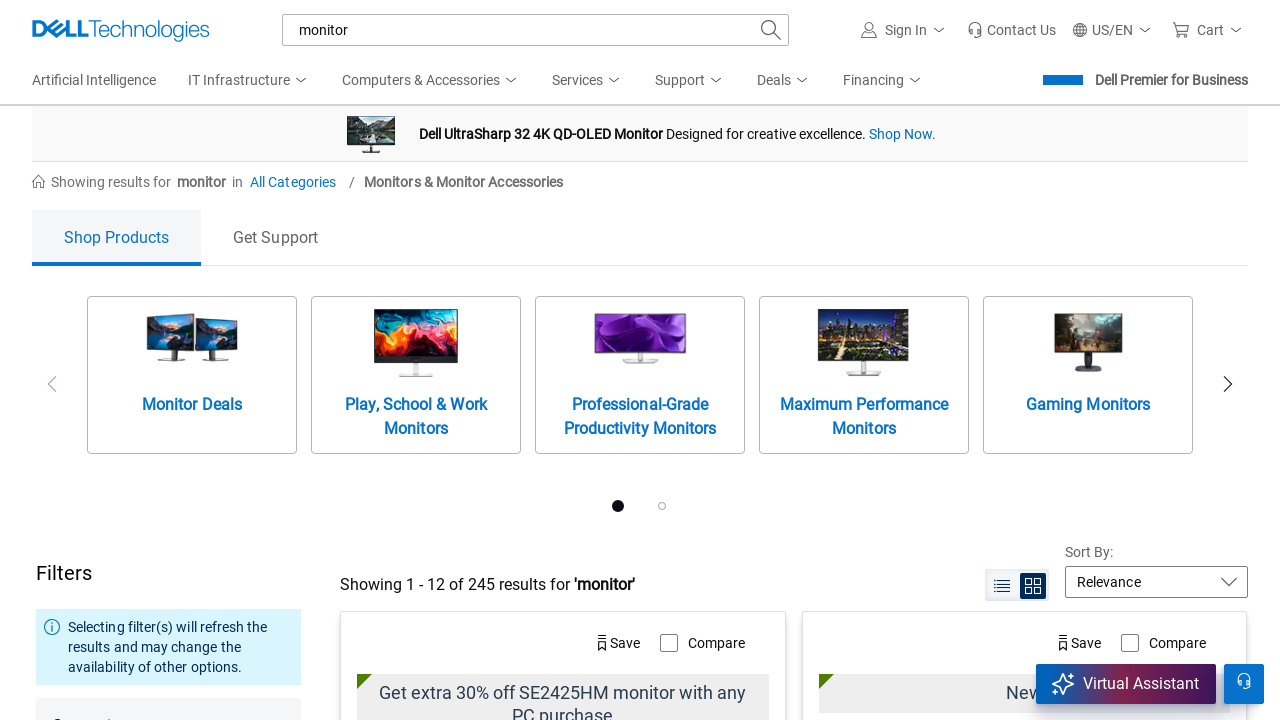